Tests the add/remove elements functionality by clicking the "Add Element" button 5 times to create delete buttons, then verifies the delete buttons are present on the page.

Starting URL: http://the-internet.herokuapp.com/add_remove_elements/

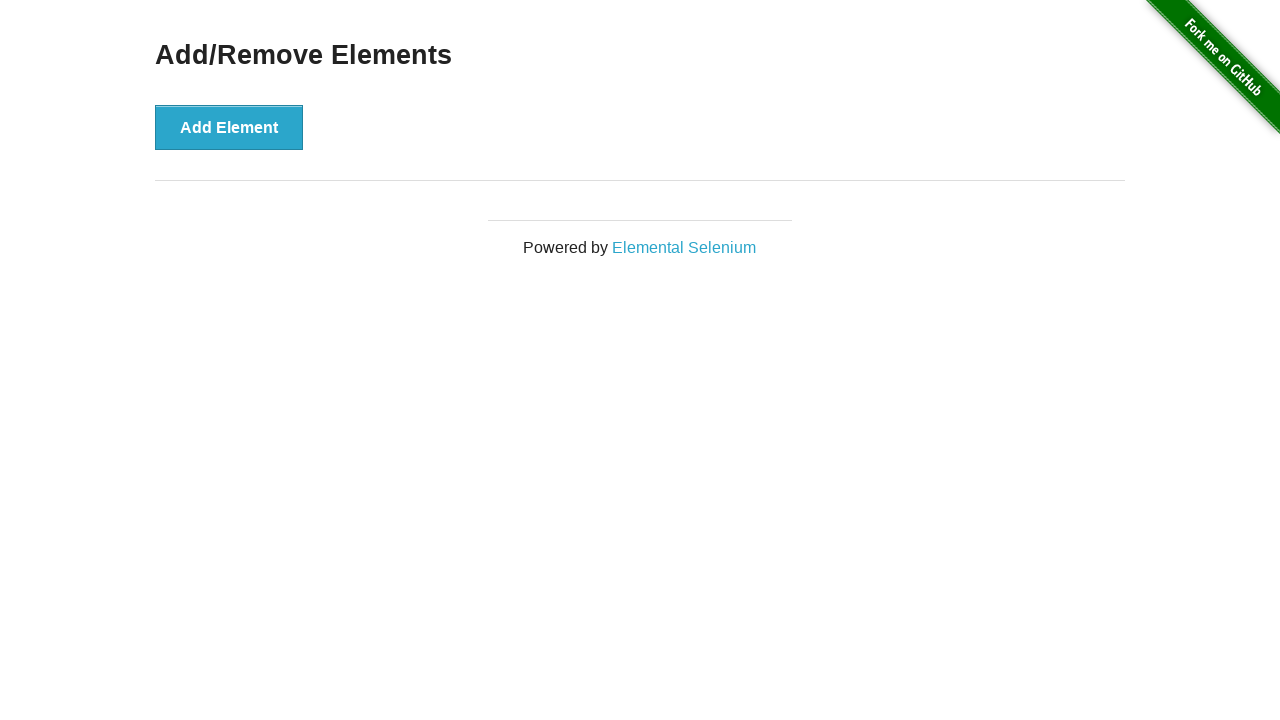

Clicked 'Add Element' button to create a delete button at (229, 127) on xpath=//button[text()='Add Element']
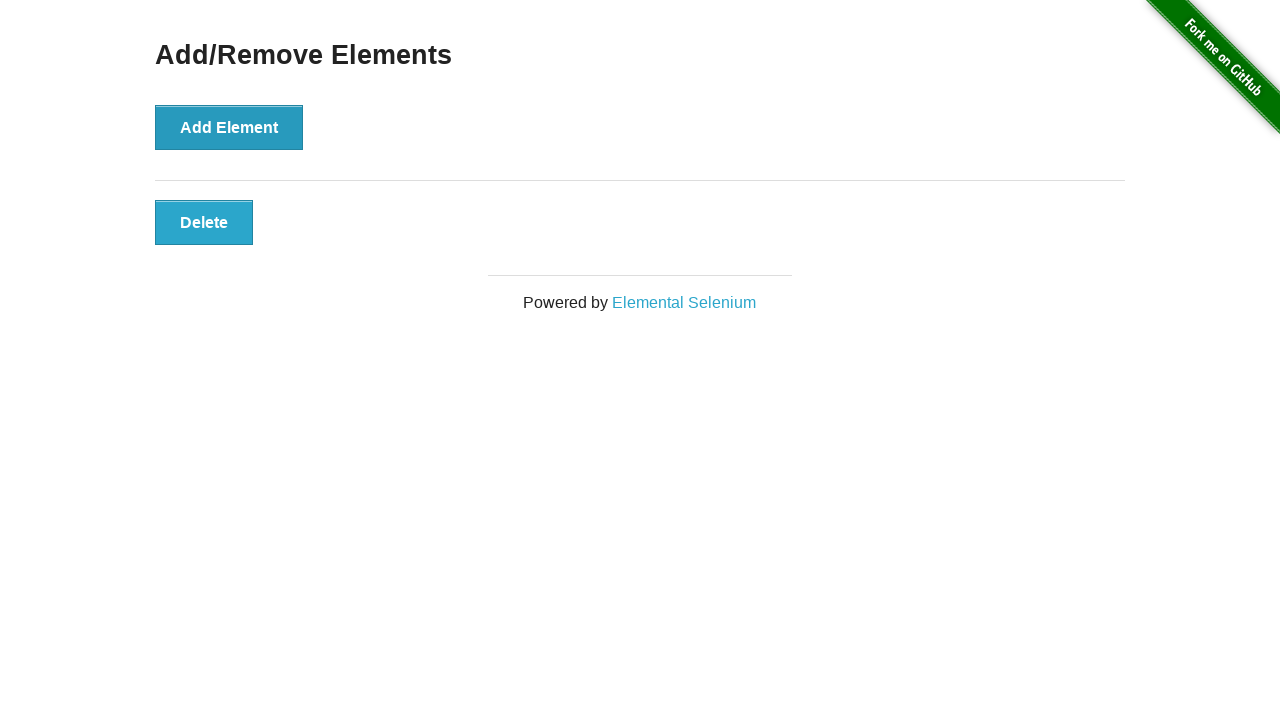

Clicked 'Add Element' button to create a delete button at (229, 127) on xpath=//button[text()='Add Element']
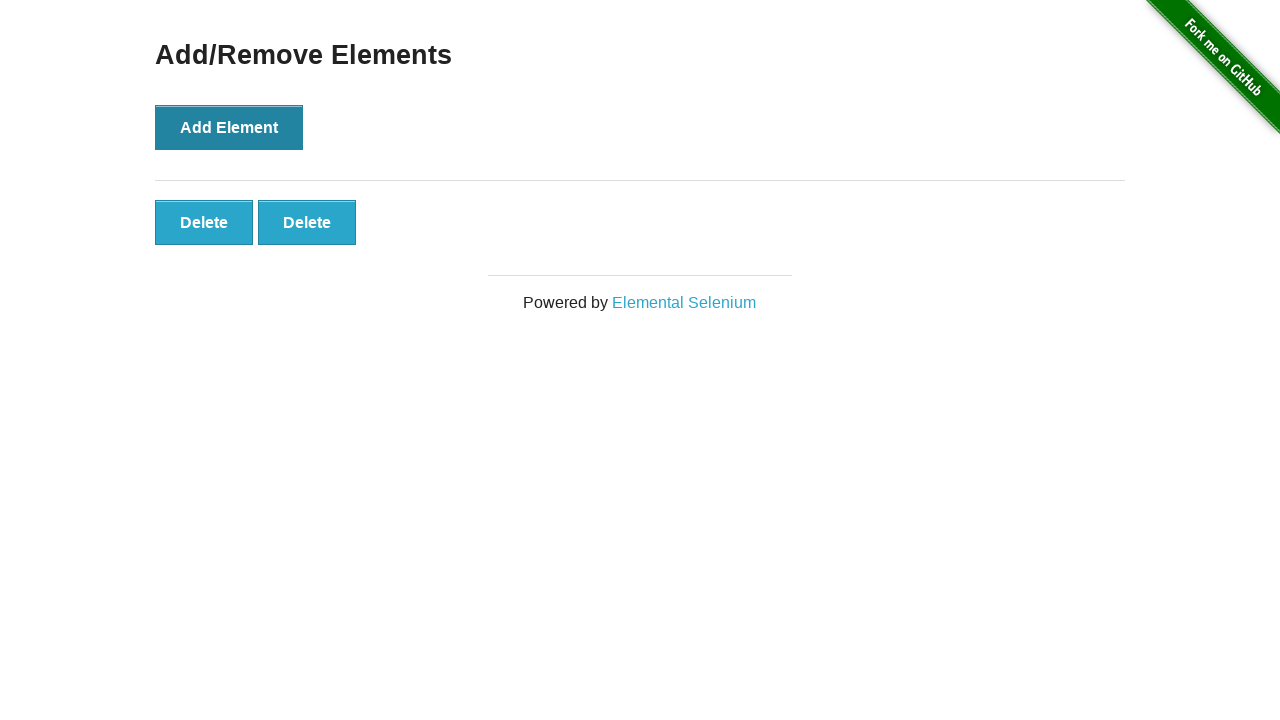

Clicked 'Add Element' button to create a delete button at (229, 127) on xpath=//button[text()='Add Element']
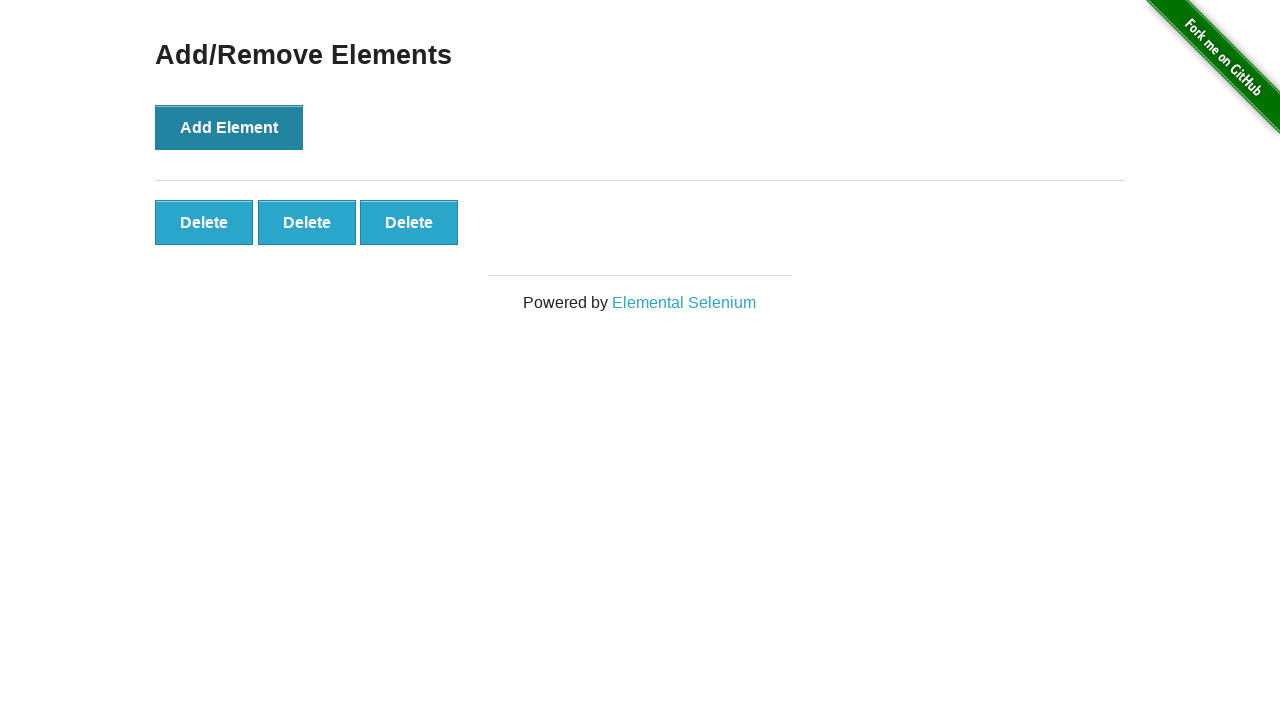

Clicked 'Add Element' button to create a delete button at (229, 127) on xpath=//button[text()='Add Element']
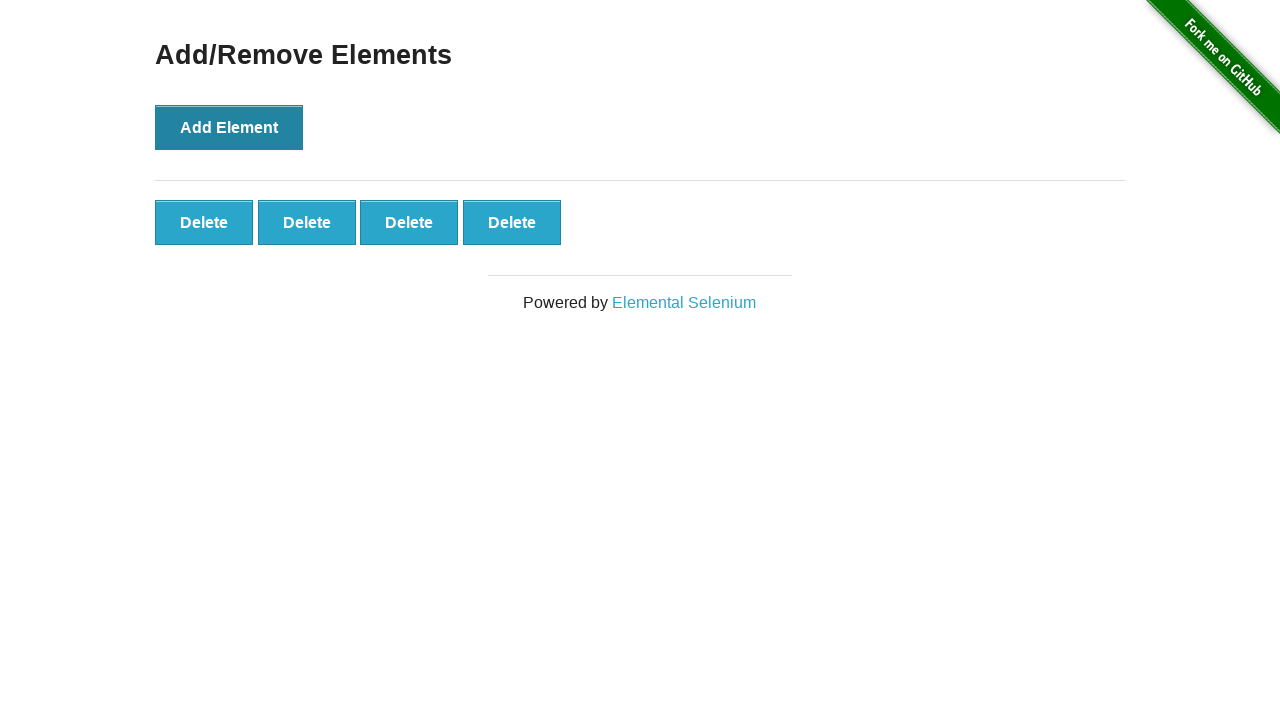

Clicked 'Add Element' button to create a delete button at (229, 127) on xpath=//button[text()='Add Element']
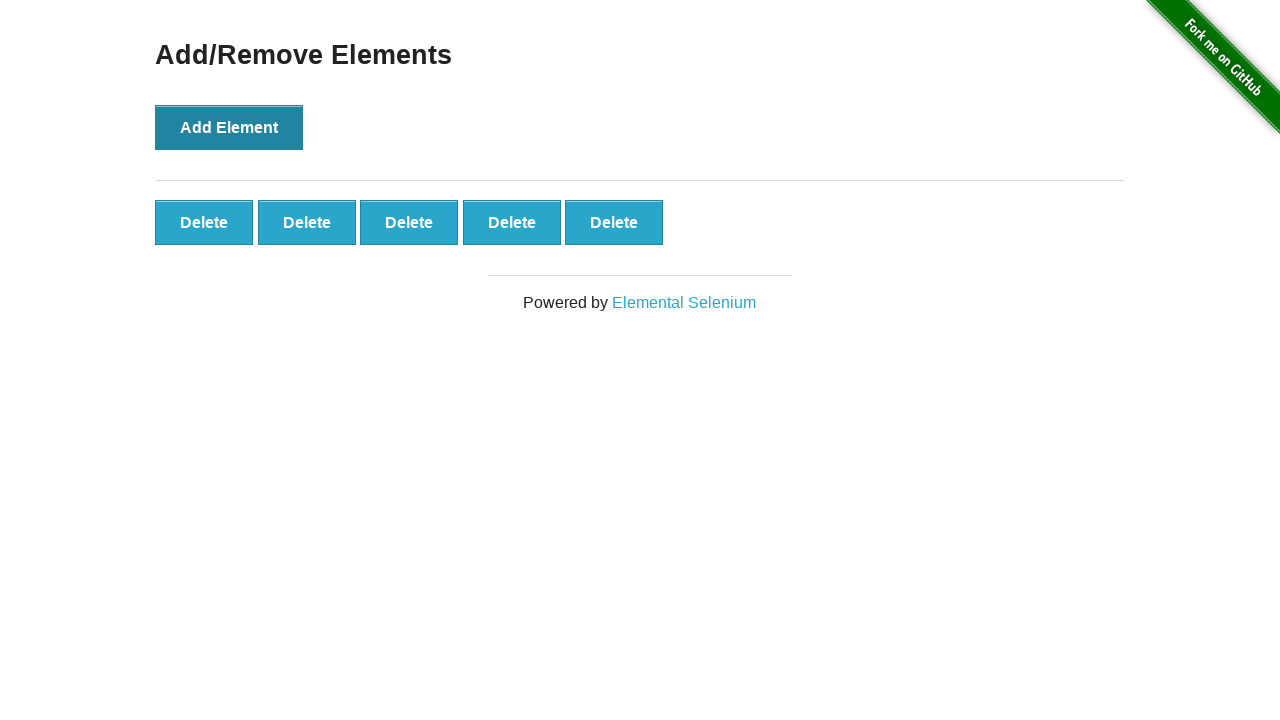

Waited for delete buttons to appear on the page
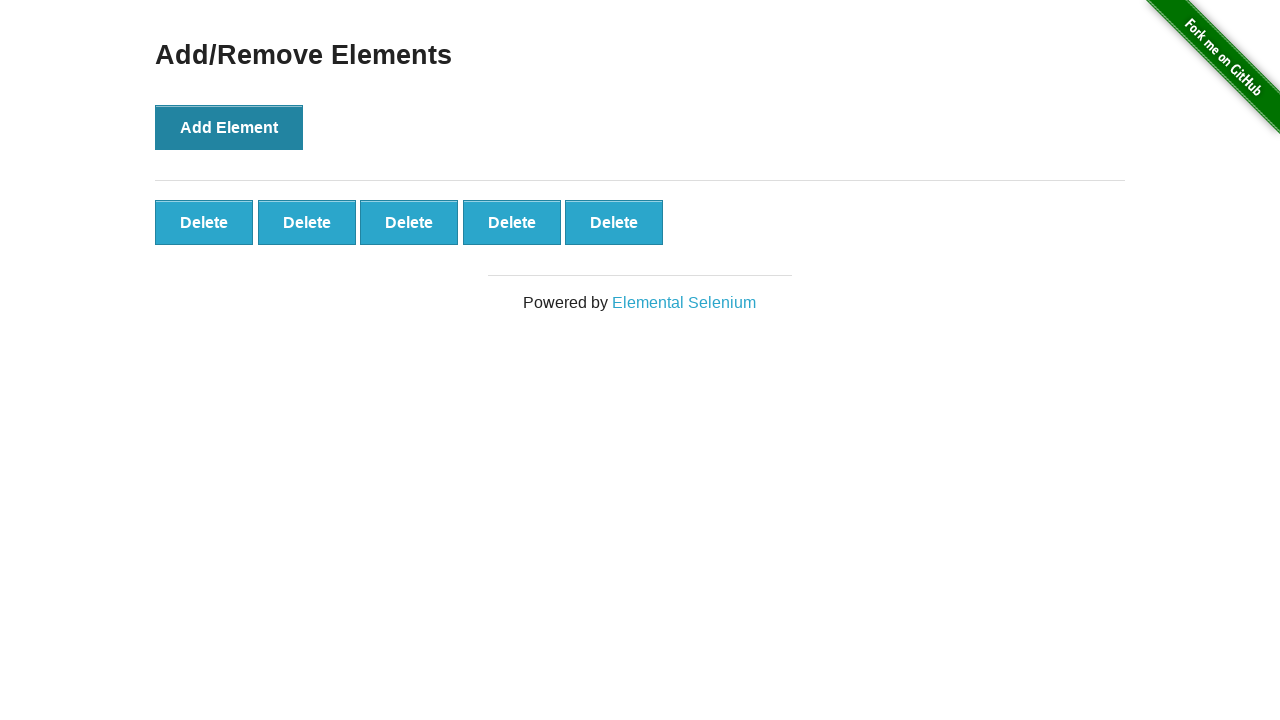

Located all delete buttons on the page
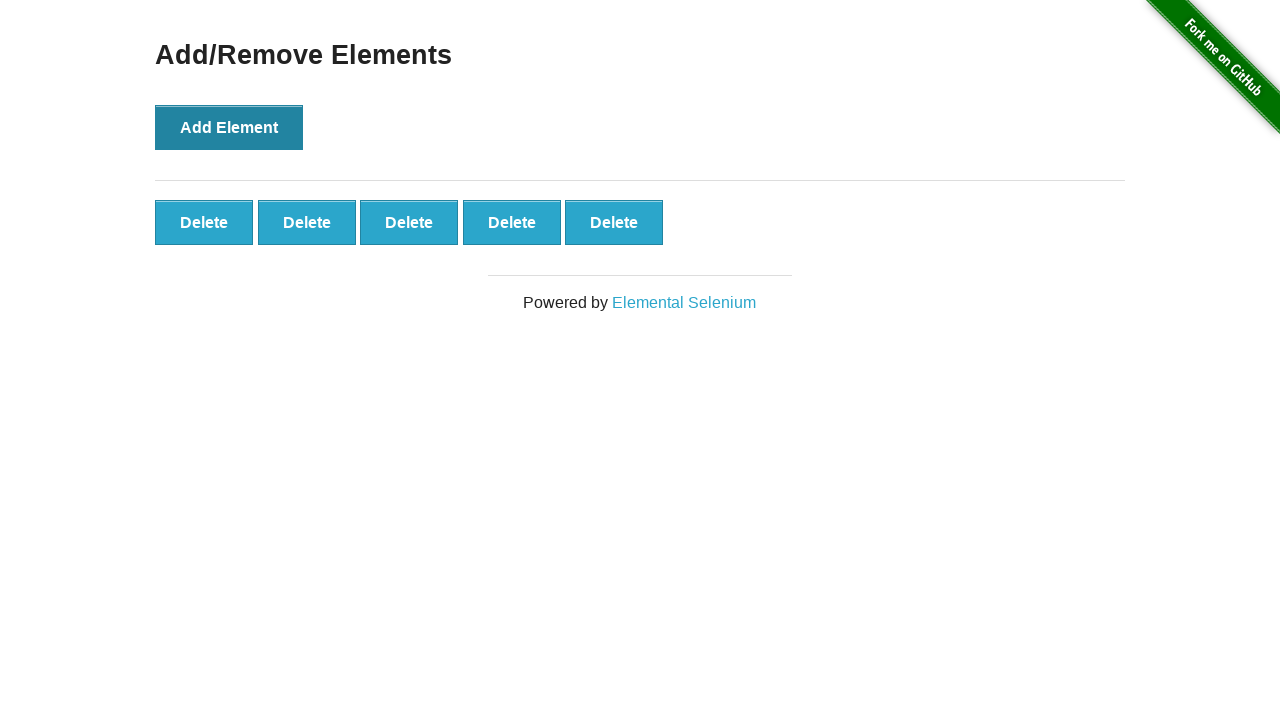

Verified that exactly 5 delete buttons are present
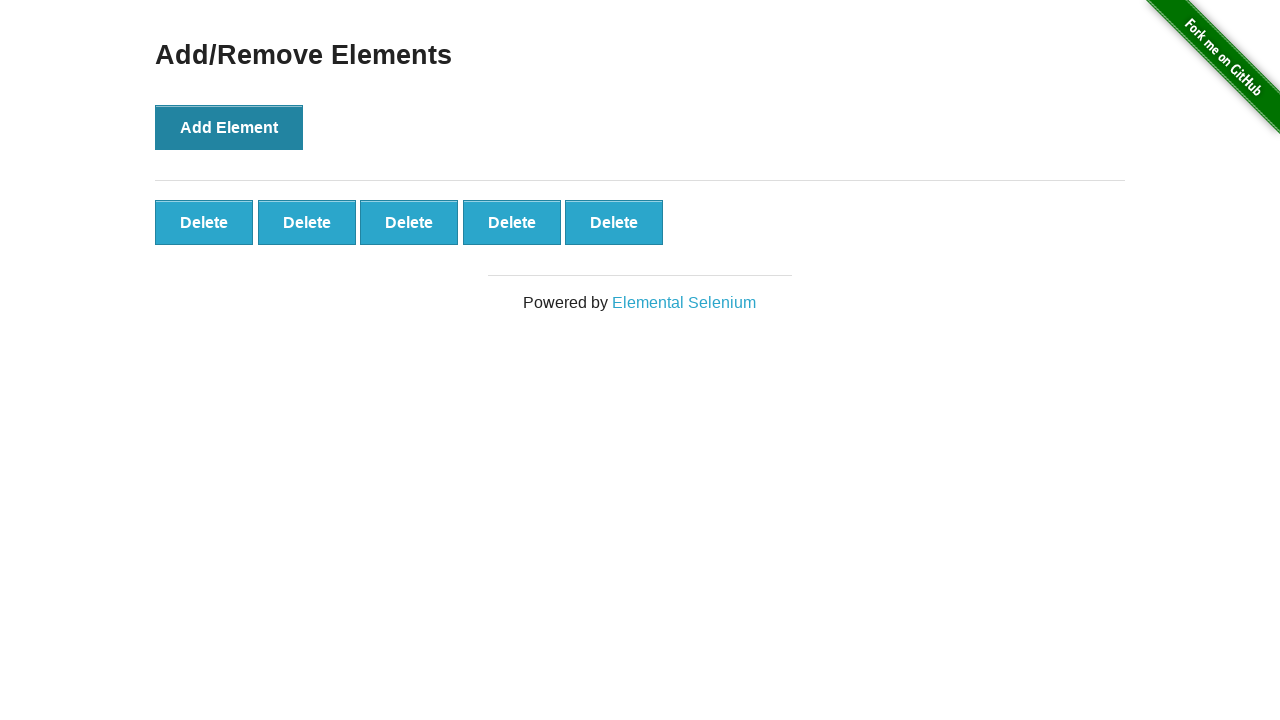

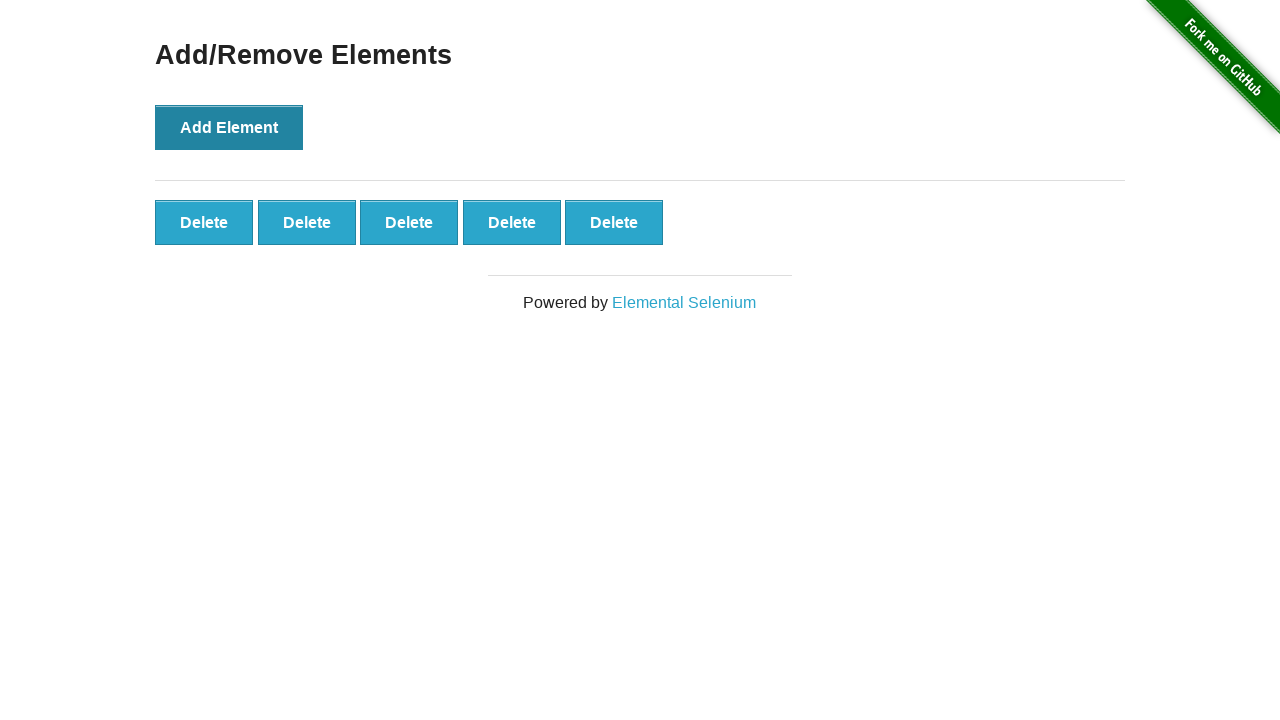